Tests file upload functionality by uploading a file through the file input and submitting the form

Starting URL: https://the-internet.herokuapp.com/upload

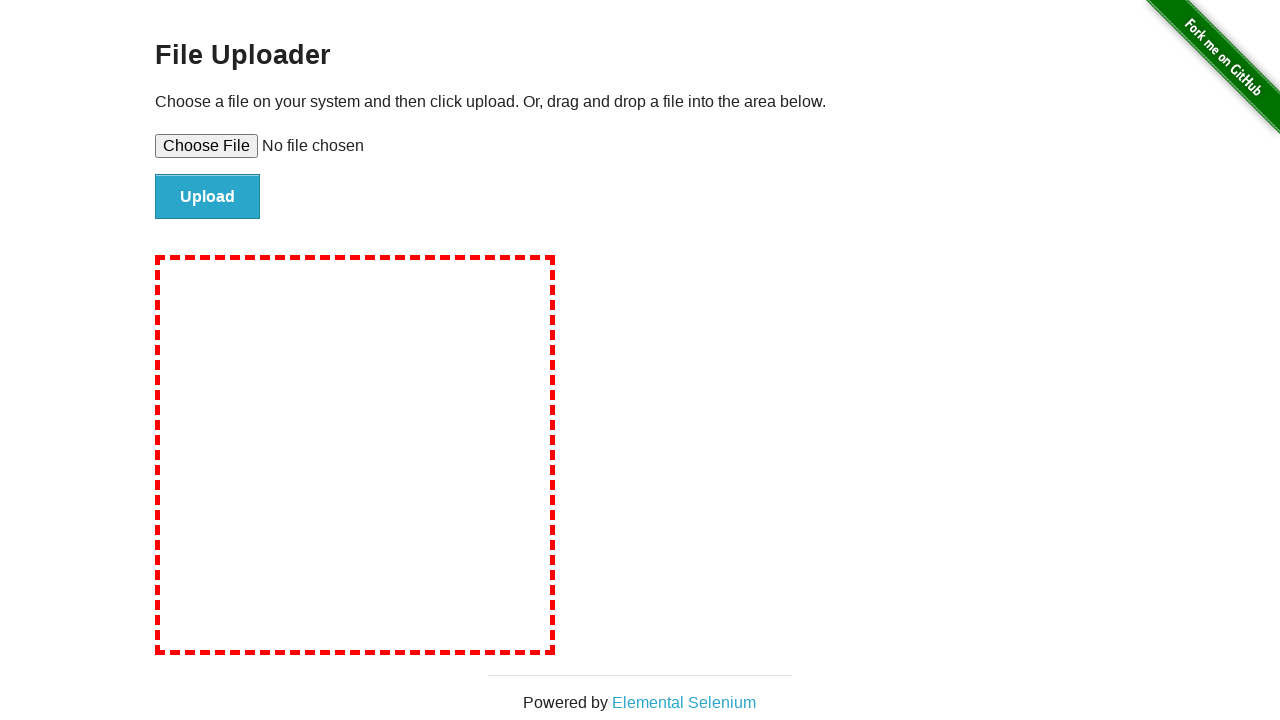

Created temporary test file for upload
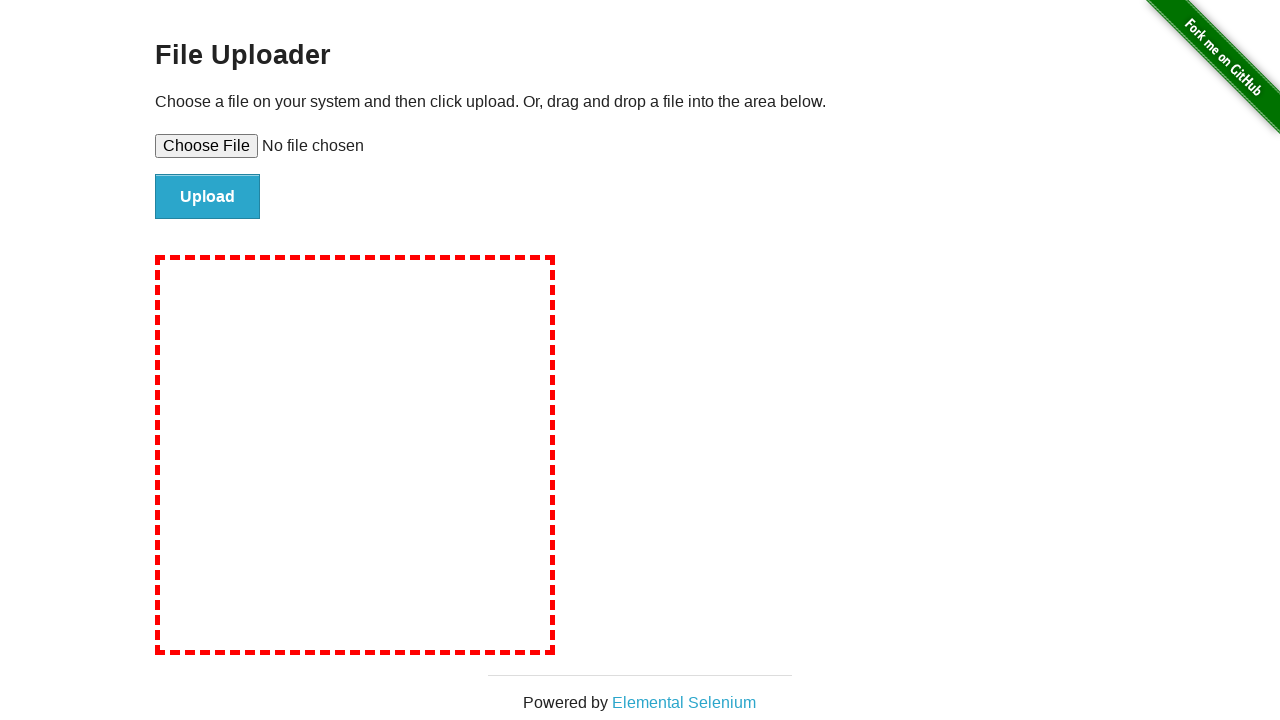

Set file input to upload temporary test file
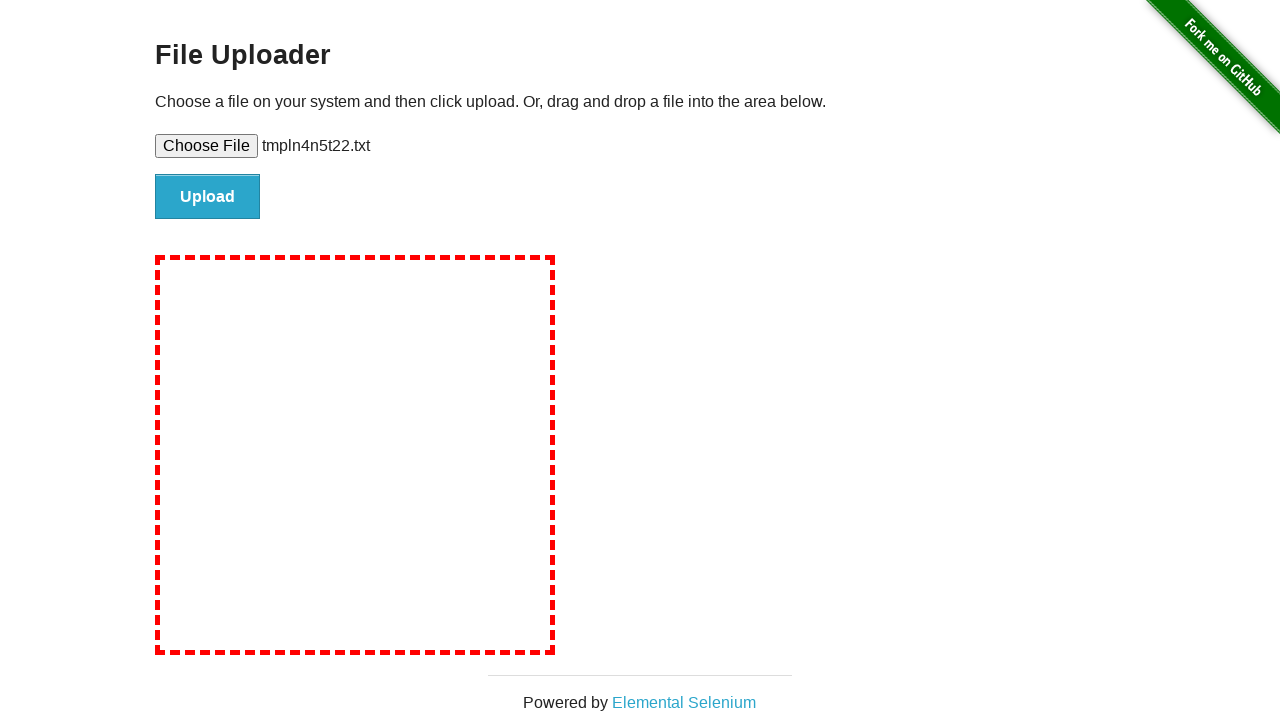

Clicked file submit button to upload the file at (208, 197) on #file-submit
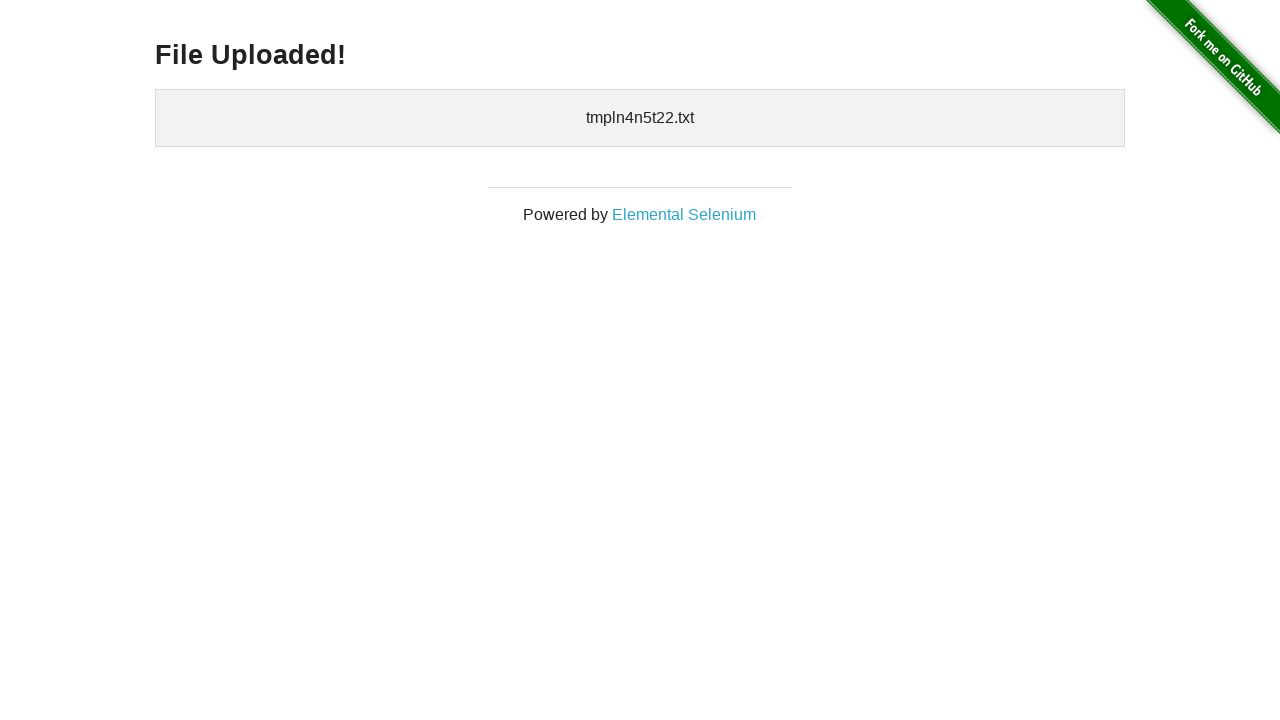

Upload confirmation page loaded with uploaded files section
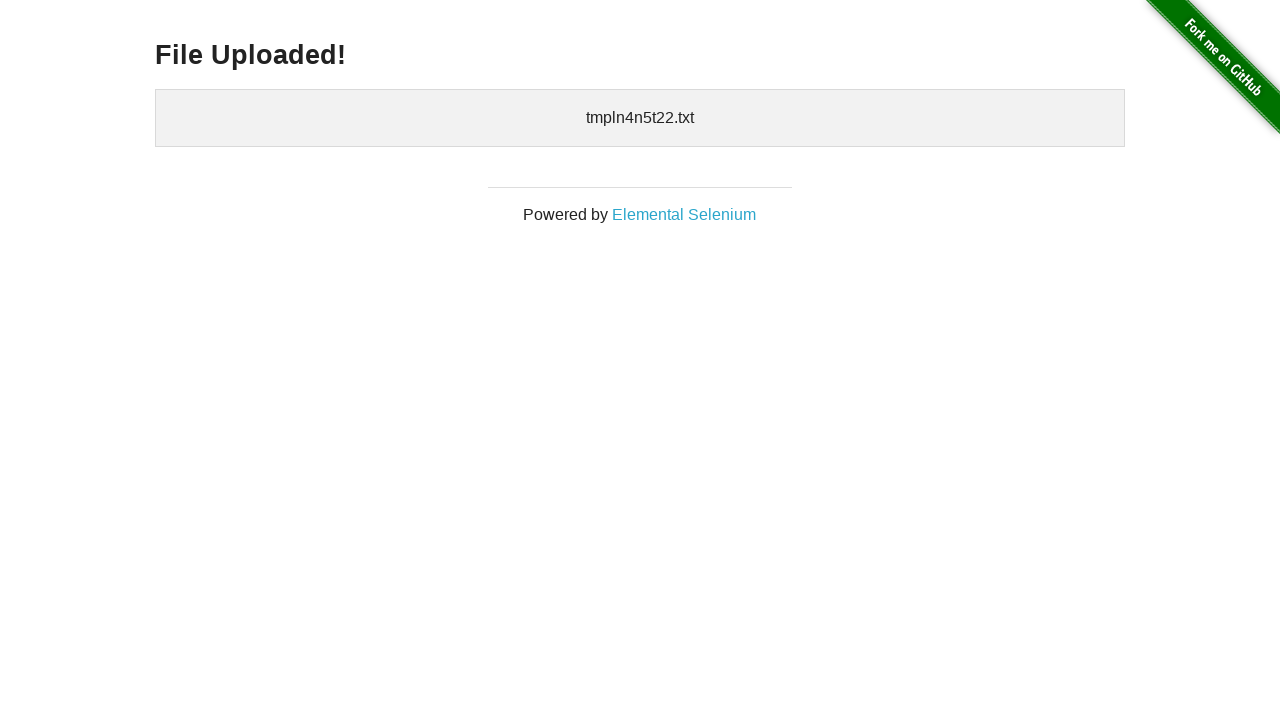

Cleaned up temporary test file
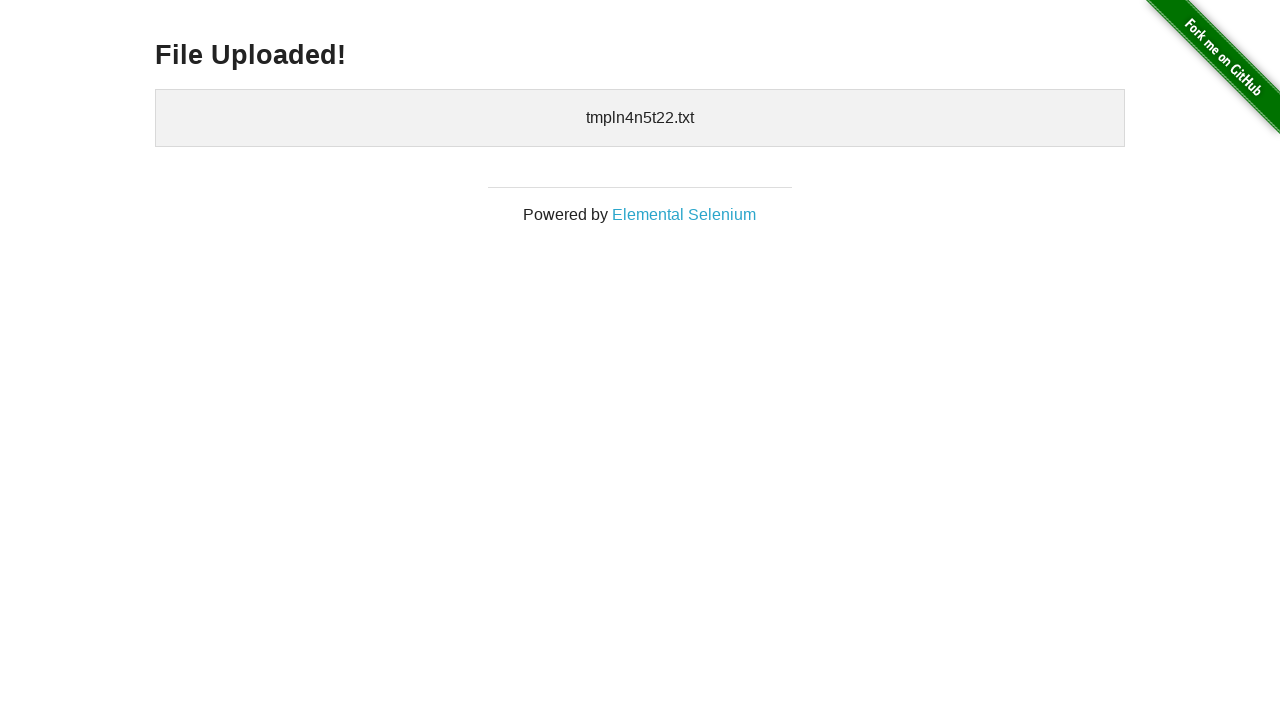

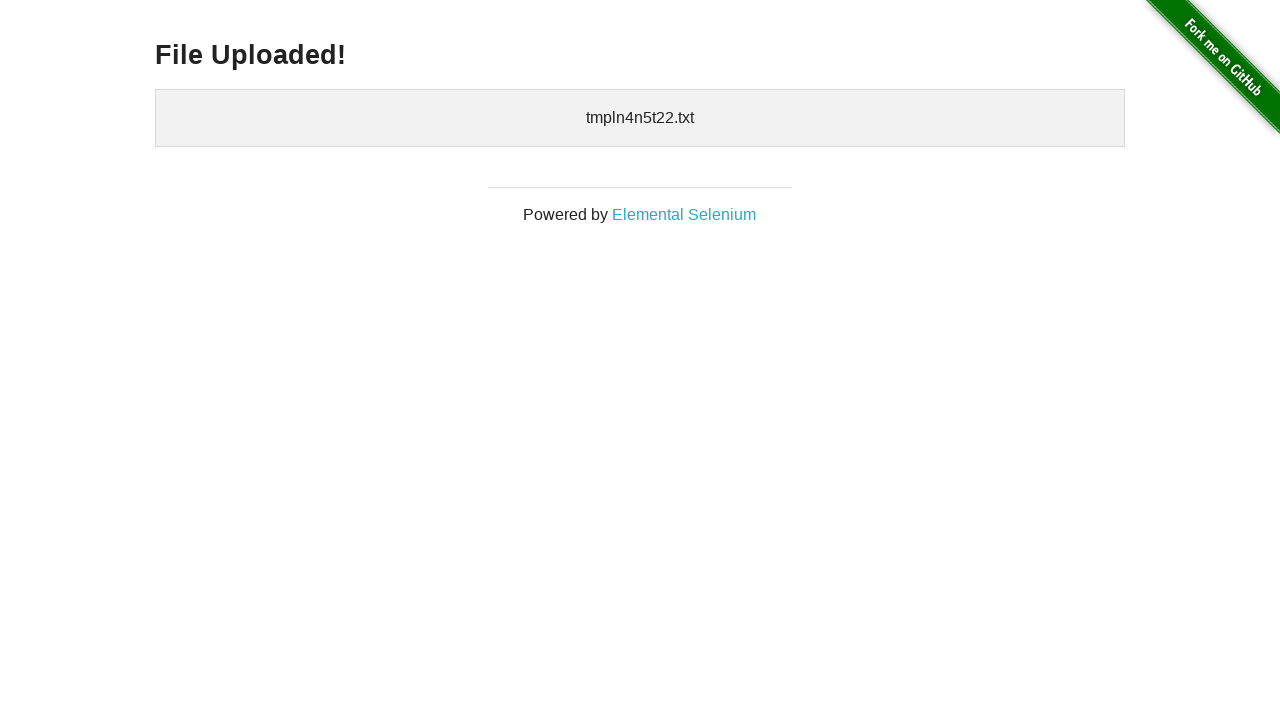